Tests AJAX functionality by clicking a button and waiting for dynamically loaded content (h1 and h3 elements) to appear on the page

Starting URL: https://v1.training-support.net/selenium/ajax

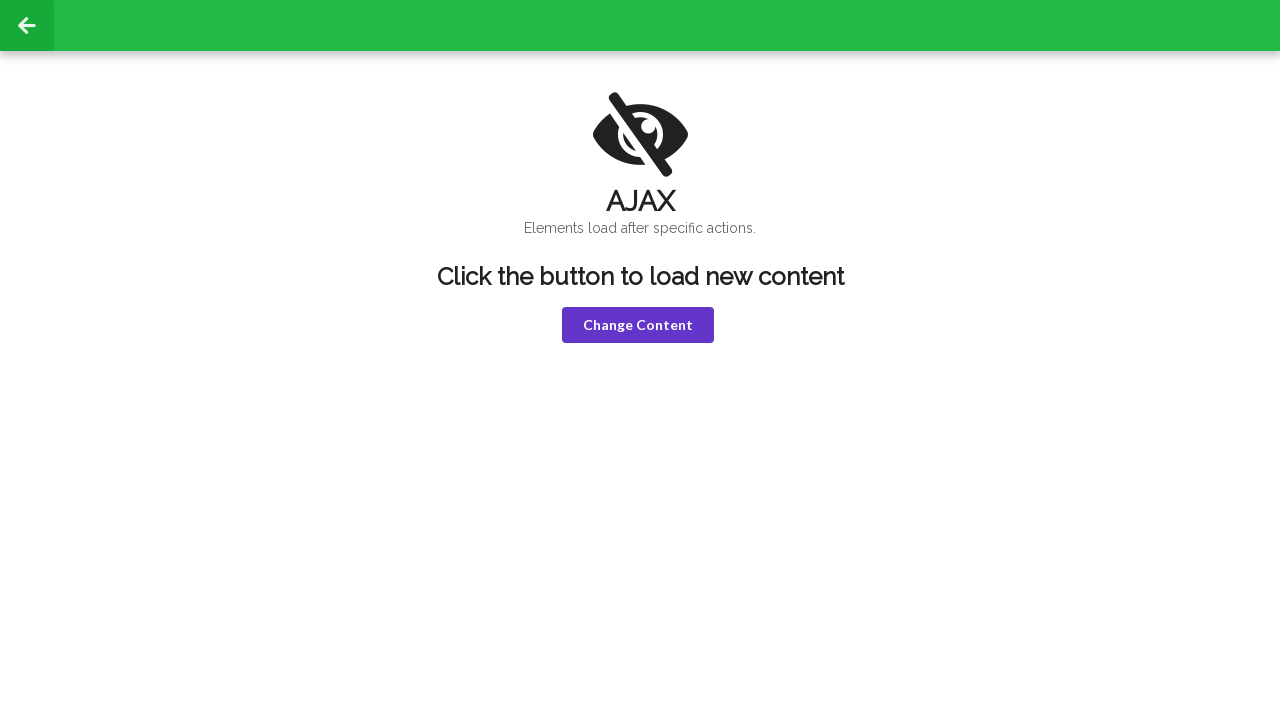

Clicked the violet button to trigger AJAX request at (638, 325) on .violet
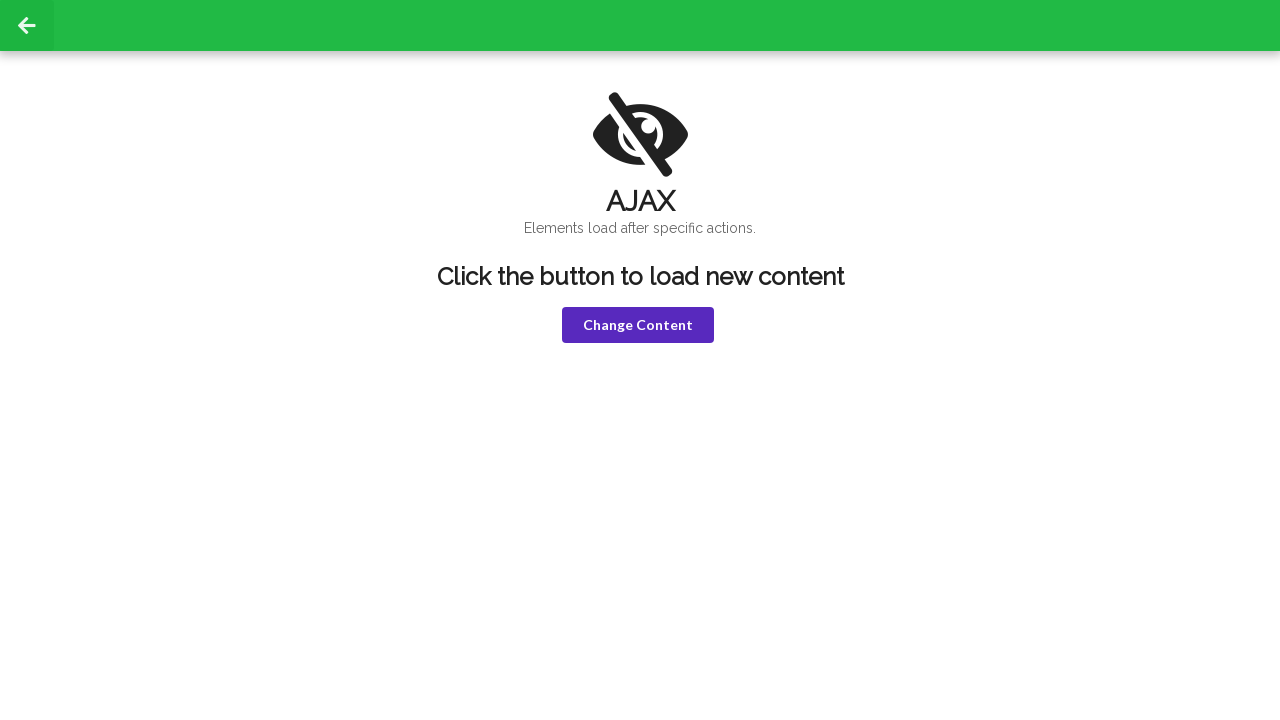

h1 element appeared after AJAX response
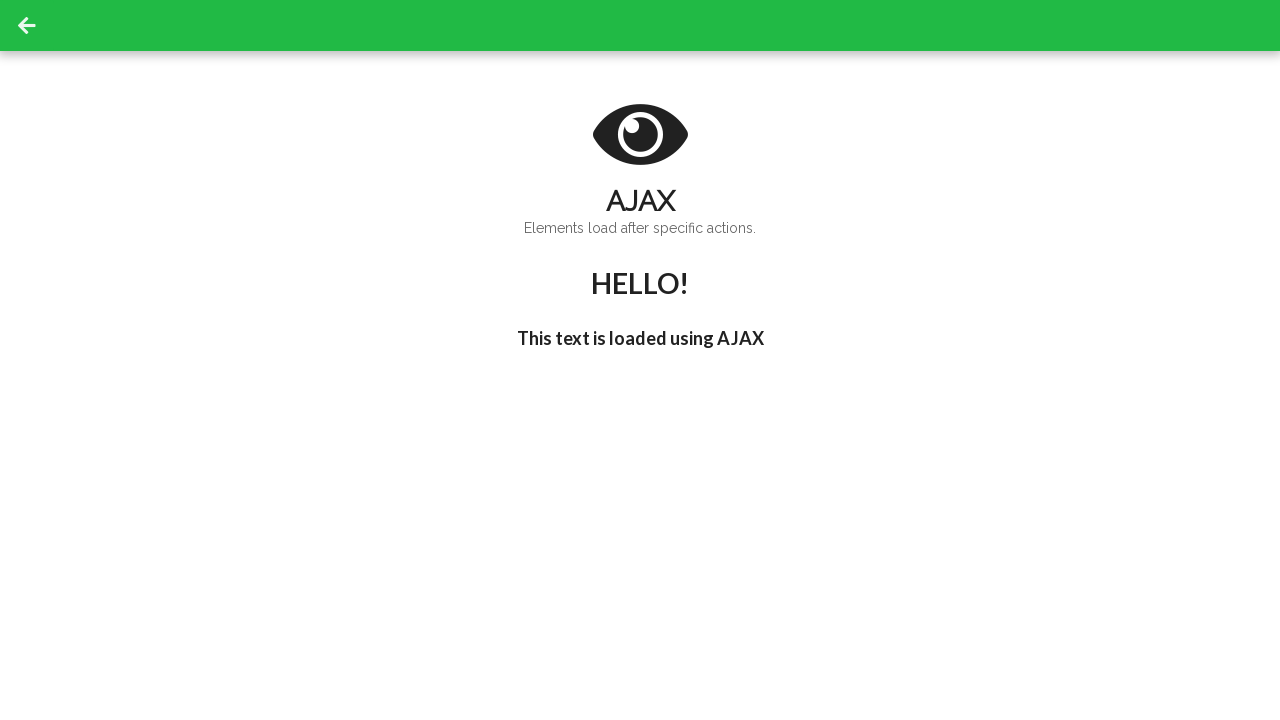

h3 element text updated with 'I'm late!' message
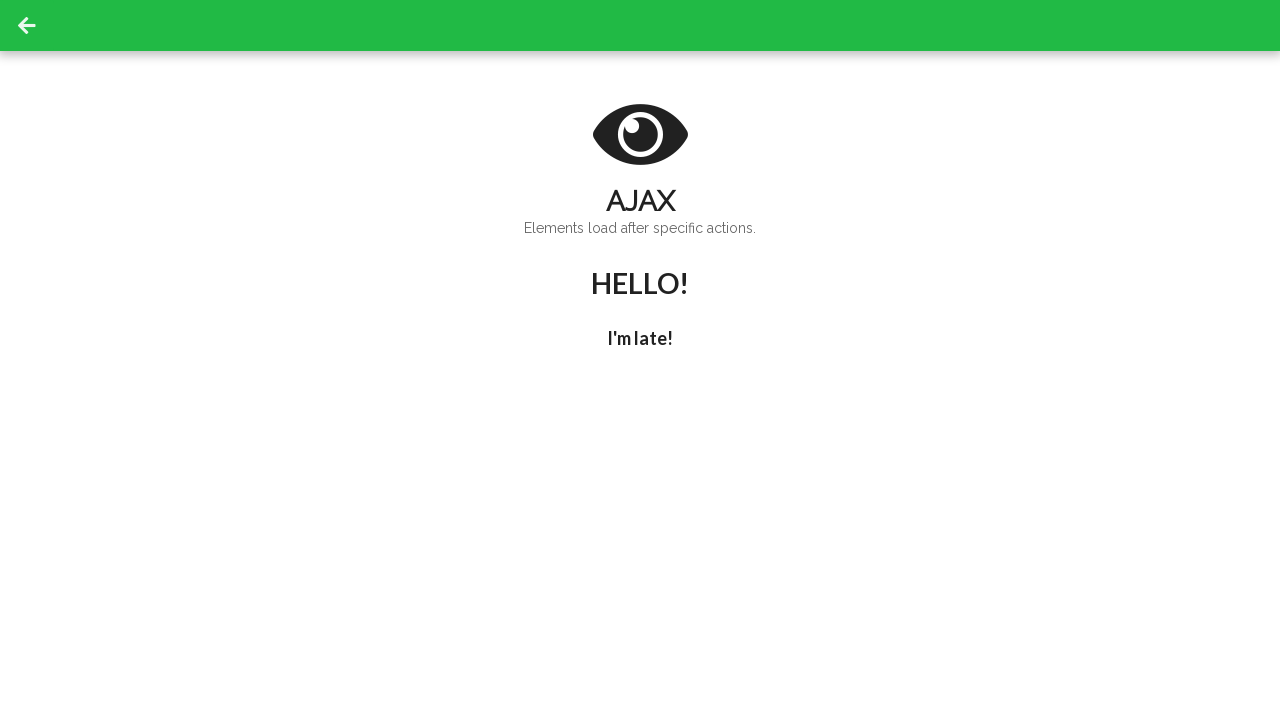

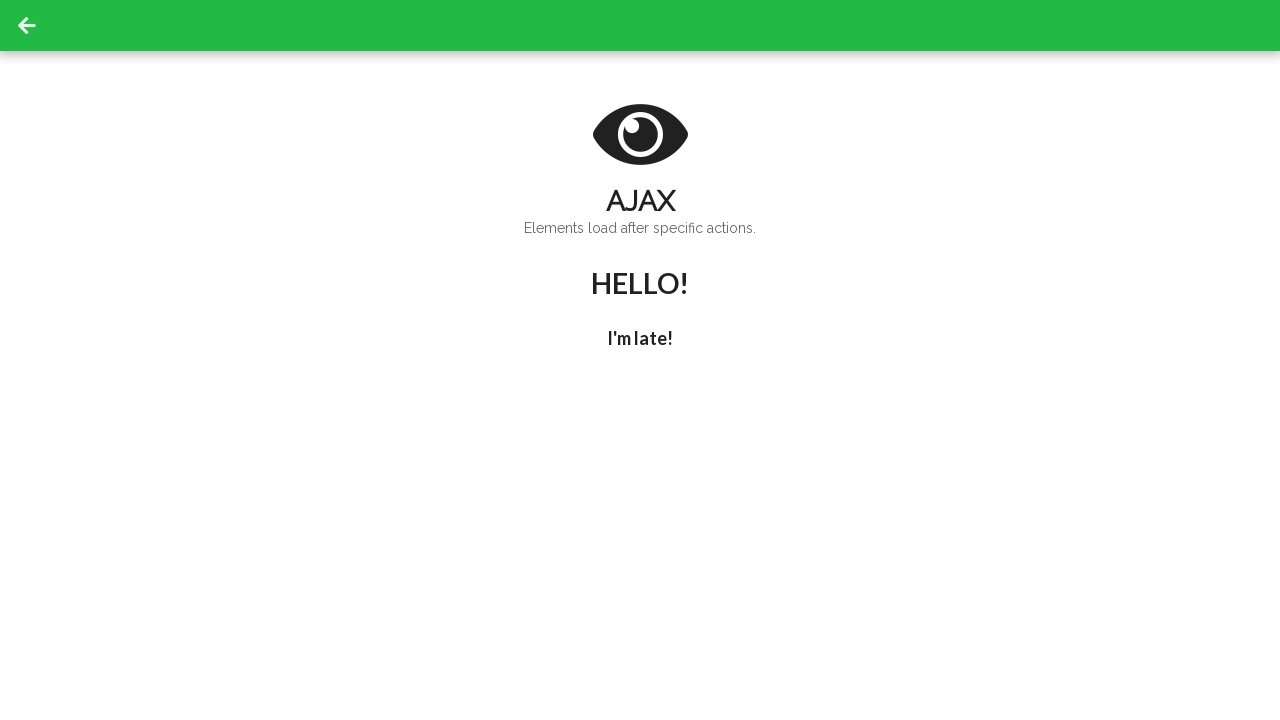